Waits for a price to reach $100, books an item, then solves a mathematical captcha by calculating log(abs(12*sin(x))) and submitting the answer

Starting URL: http://suninjuly.github.io/explicit_wait2.html

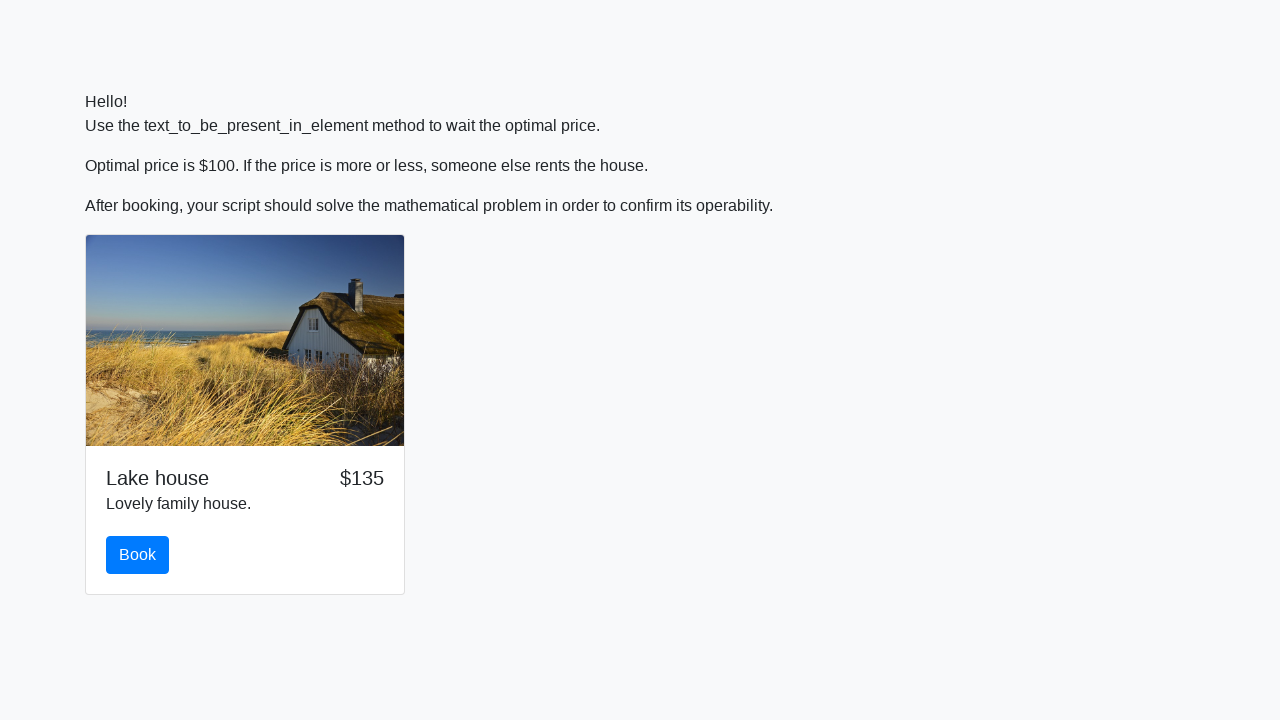

Price reached $100
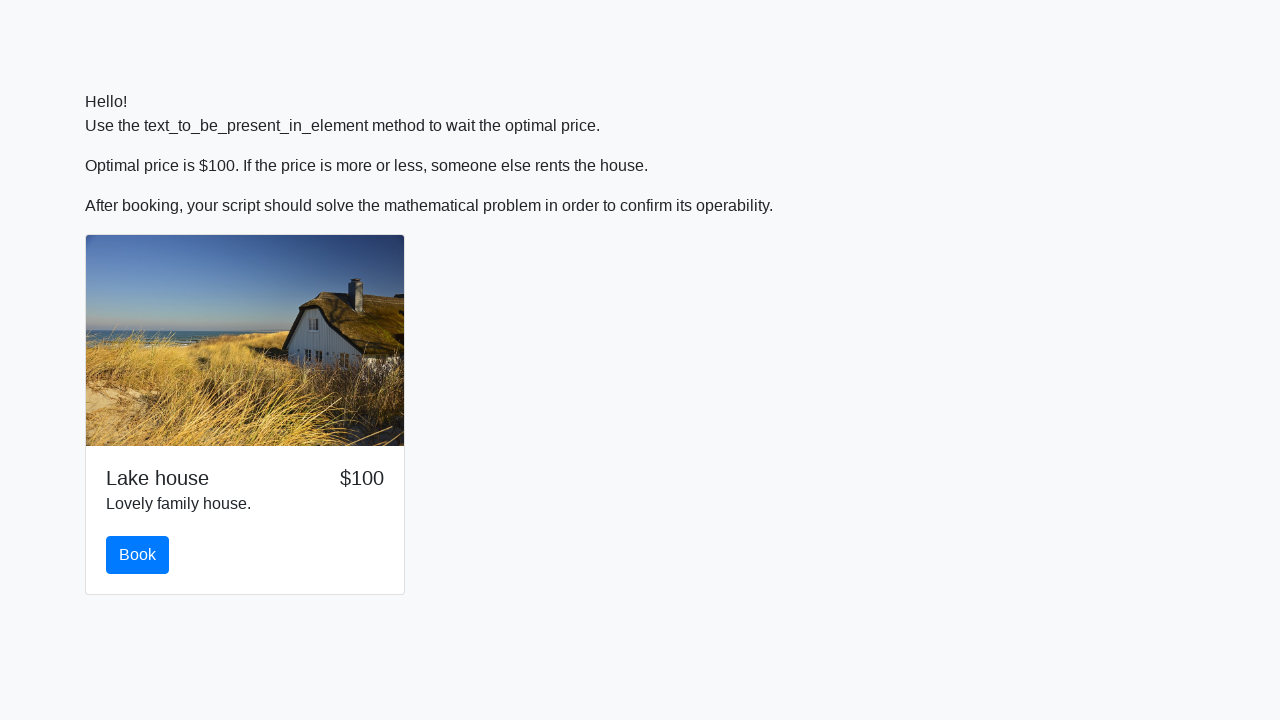

Clicked book button at (138, 555) on #book
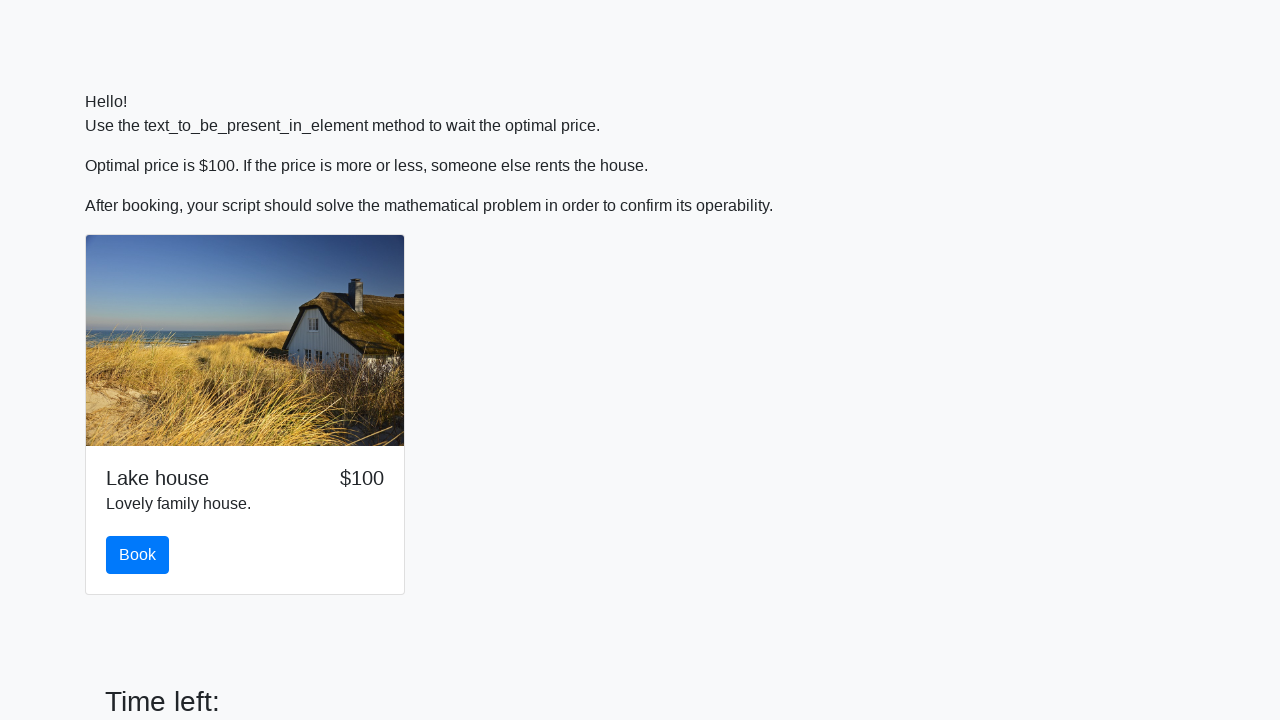

Retrieved input value for calculation: 98
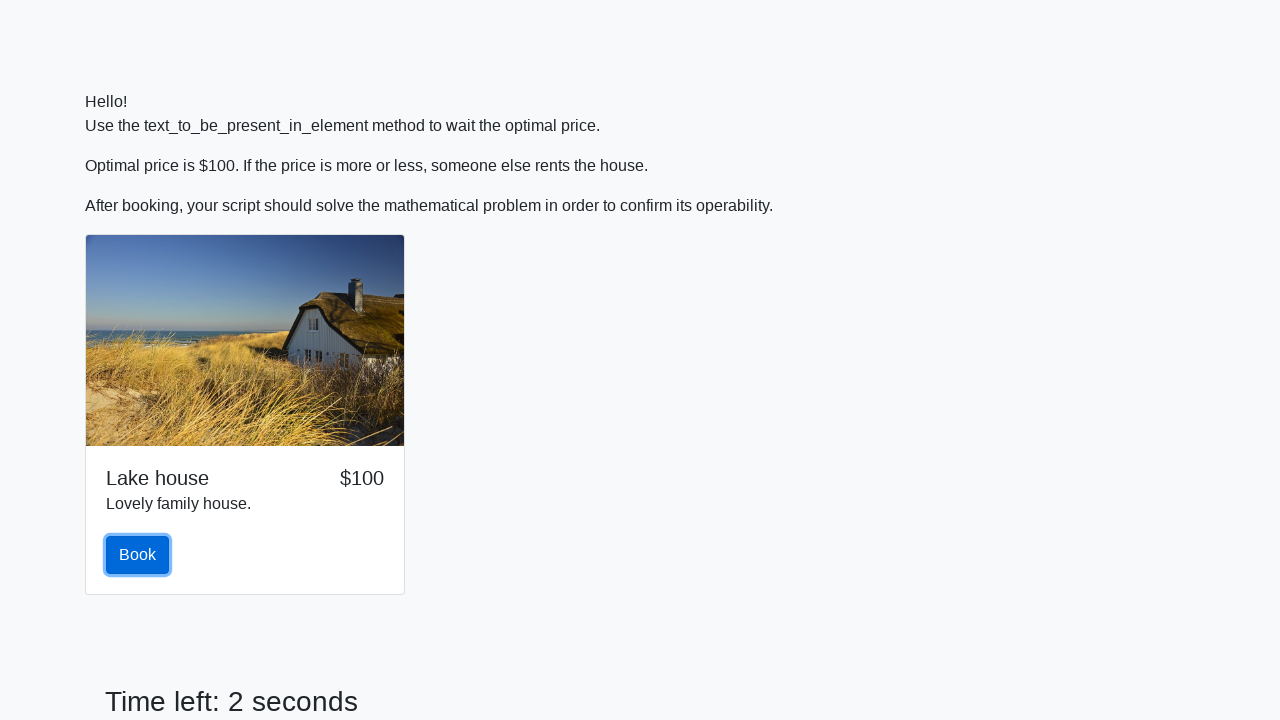

Calculated answer using log(abs(12*sin(x))) formula: 1.9287033088101708
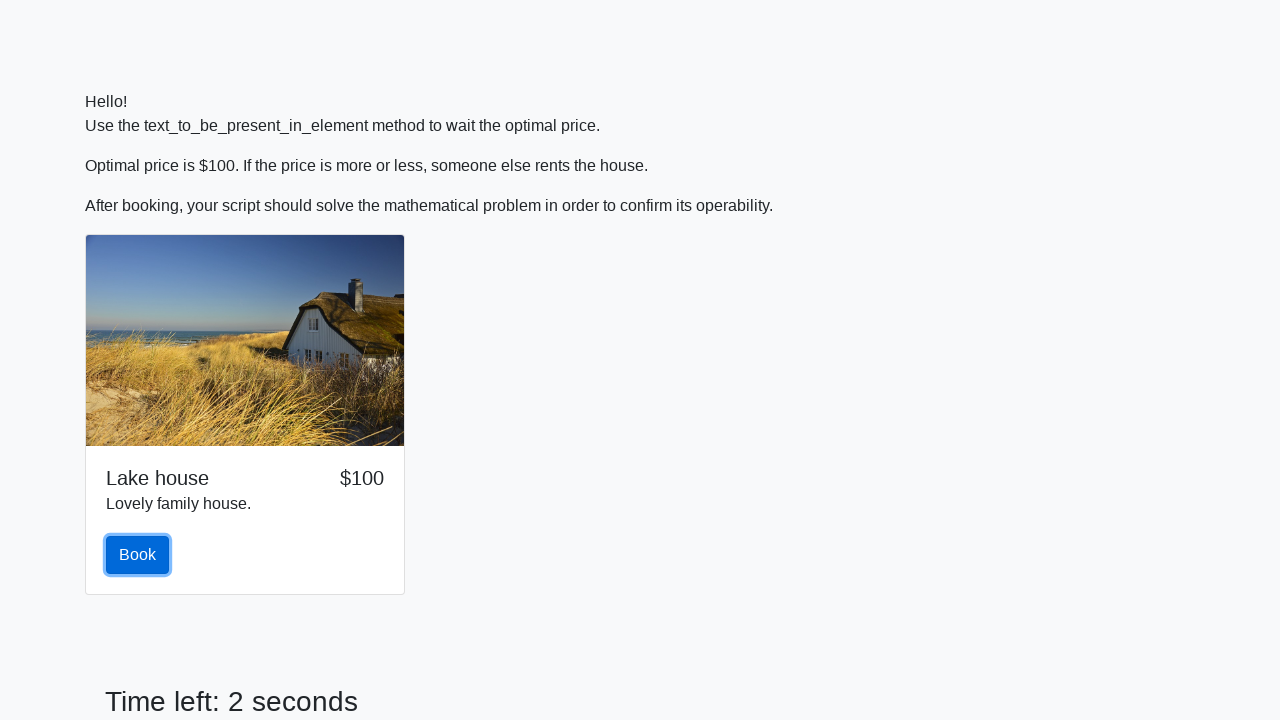

Filled answer field with calculated value on #answer
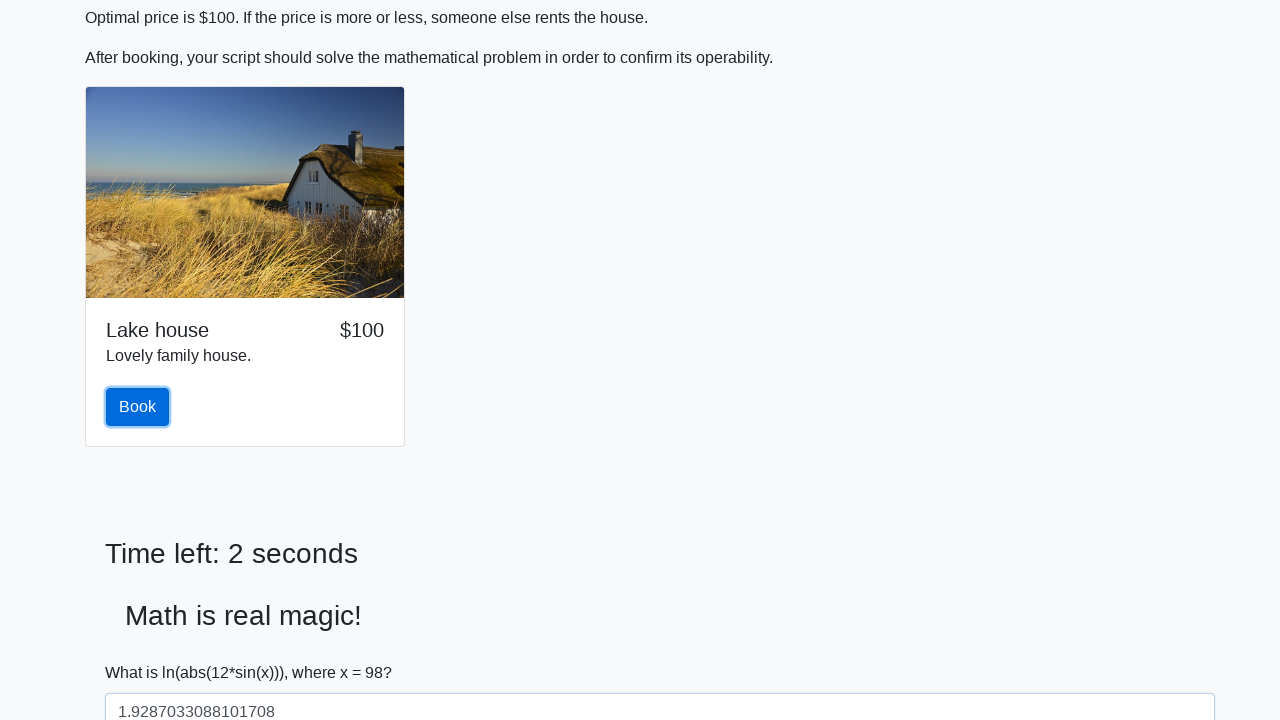

Submitted captcha solution at (143, 651) on #solve
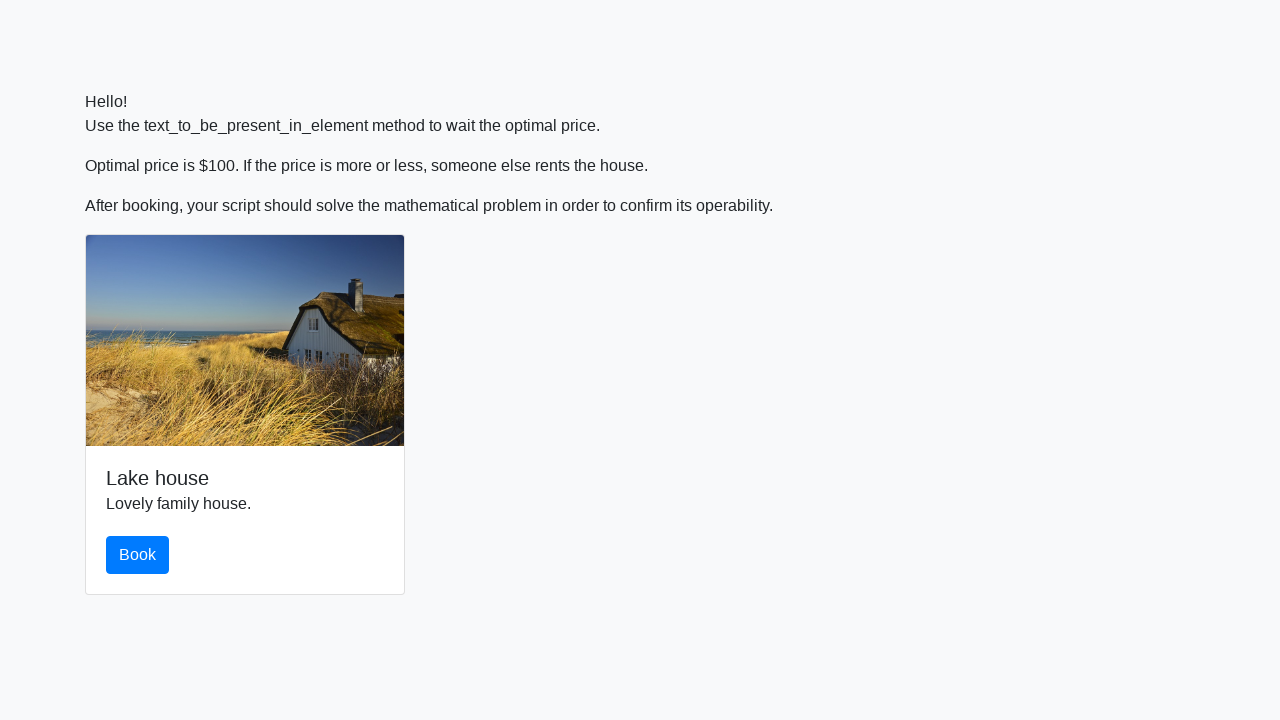

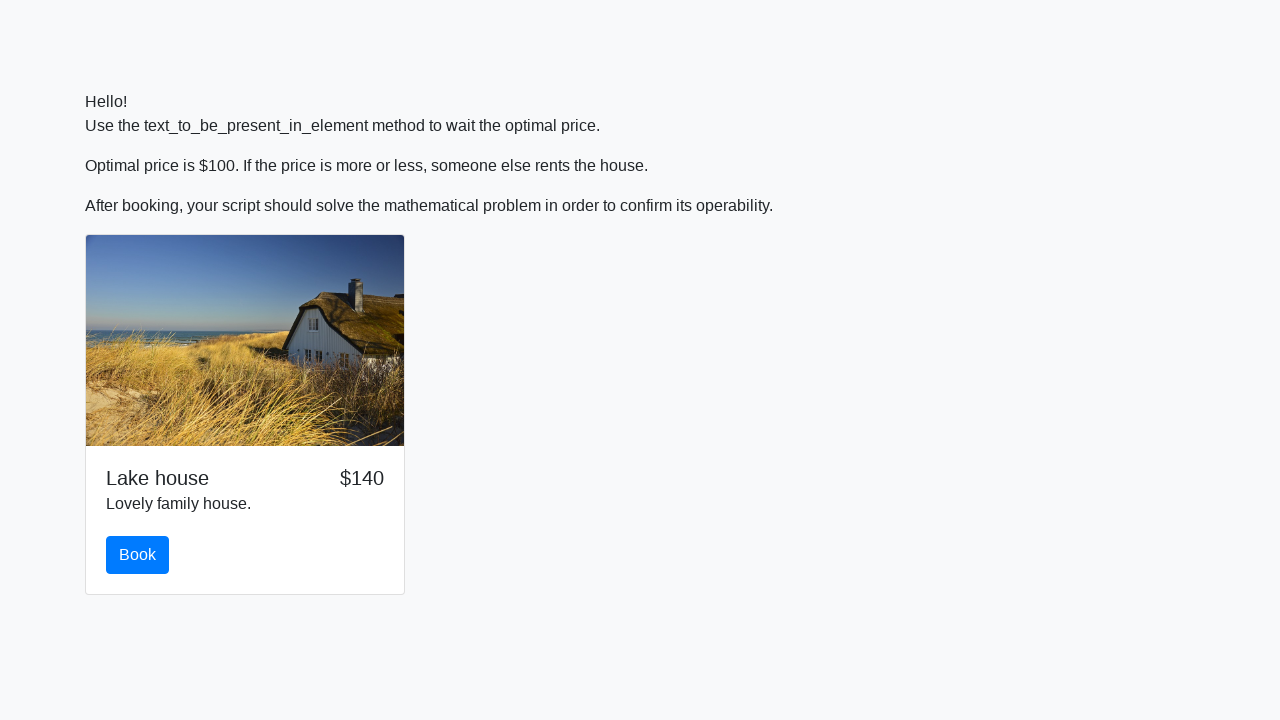